Tests the product filtering and add-to-cart functionality on Naaptol's Hand & Nail Care page by applying filters (COD, out of stock exclusion, brand, discount) and adding a nail paint kit to cart.

Starting URL: https://www.naaptol.com/shop-online/health-beauty/beauty/hand-nail-care.html

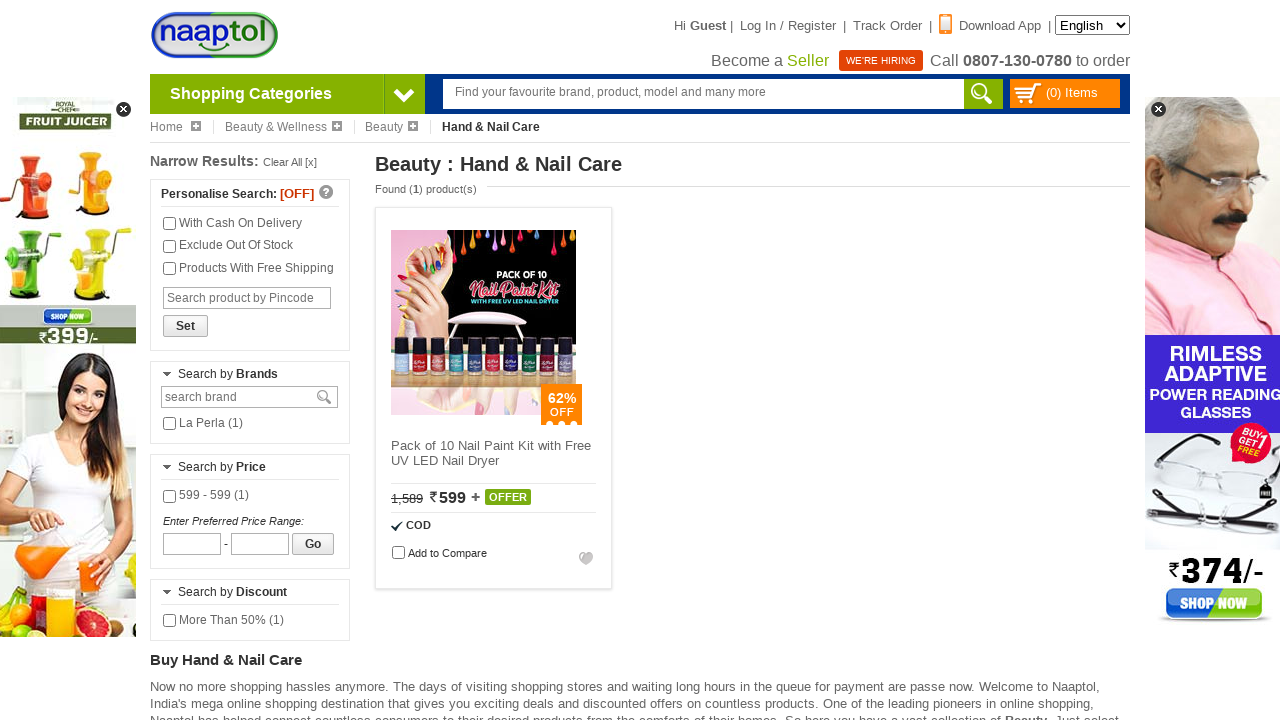

Clicked COD checkbox to filter by Cash on Delivery at (170, 224) on #iscod
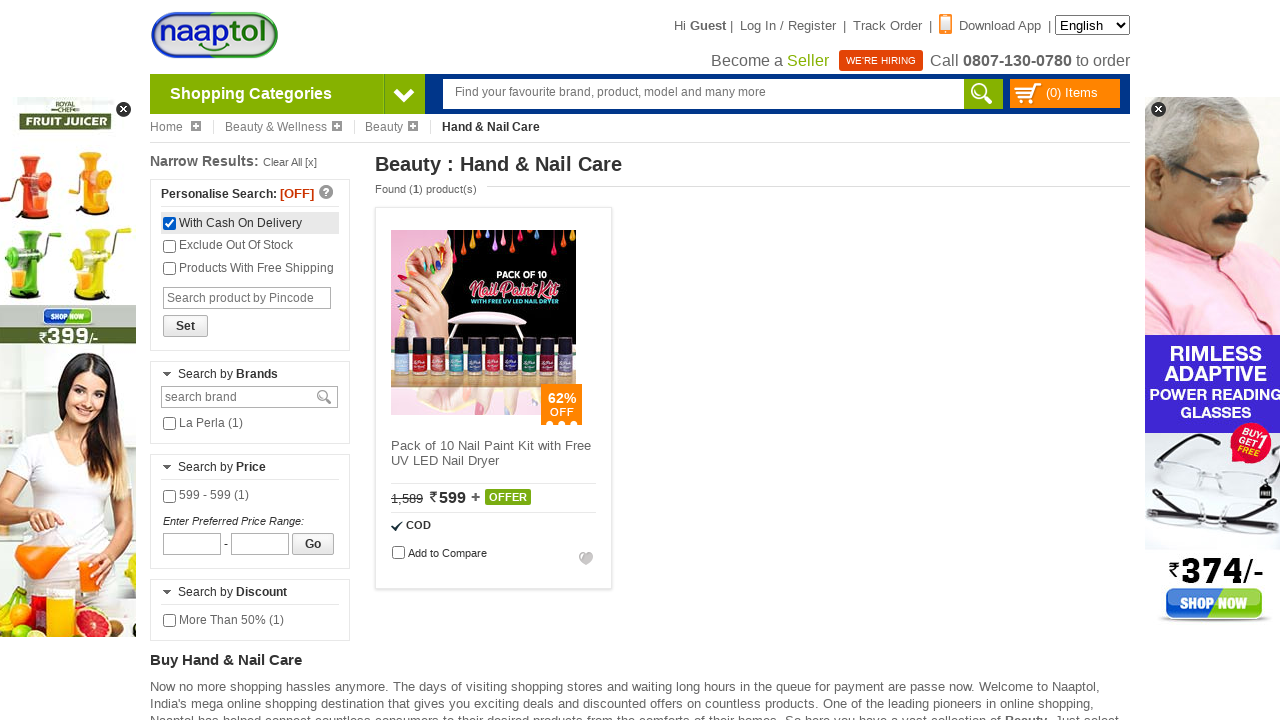

Waited for page to update after COD filter applied
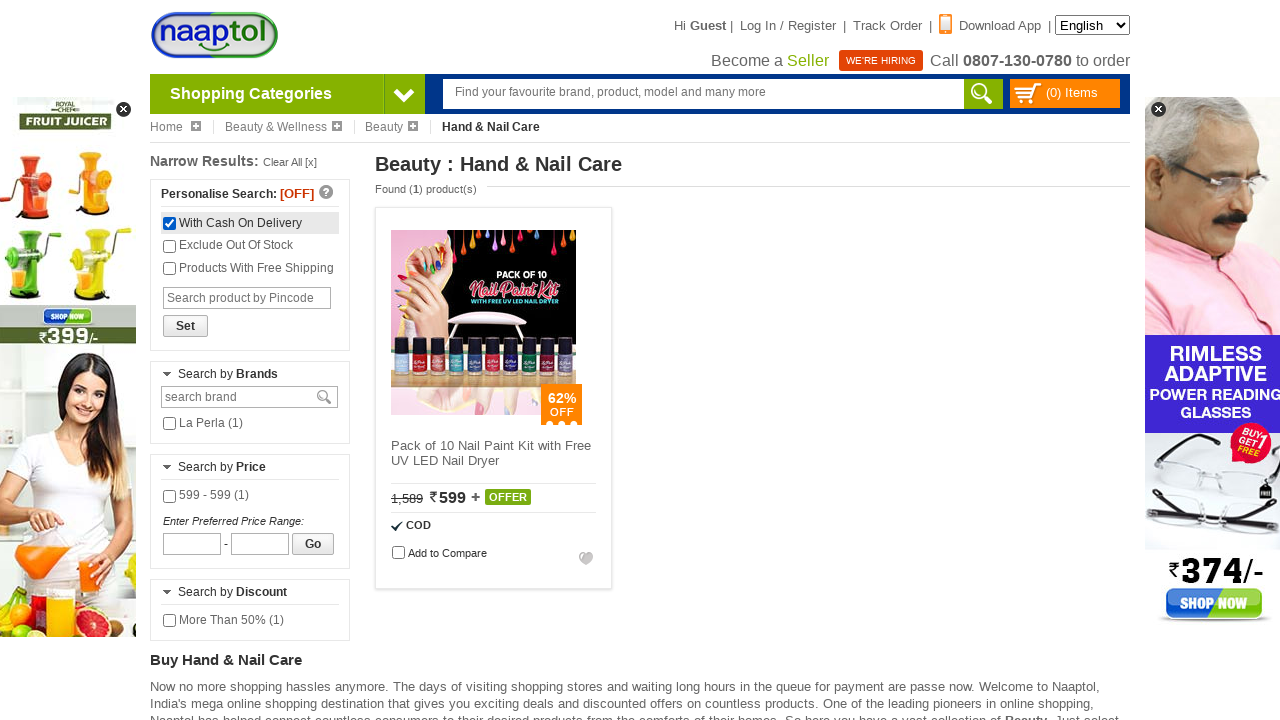

Clicked exclude out of stock checkbox at (170, 246) on #isexoutStock
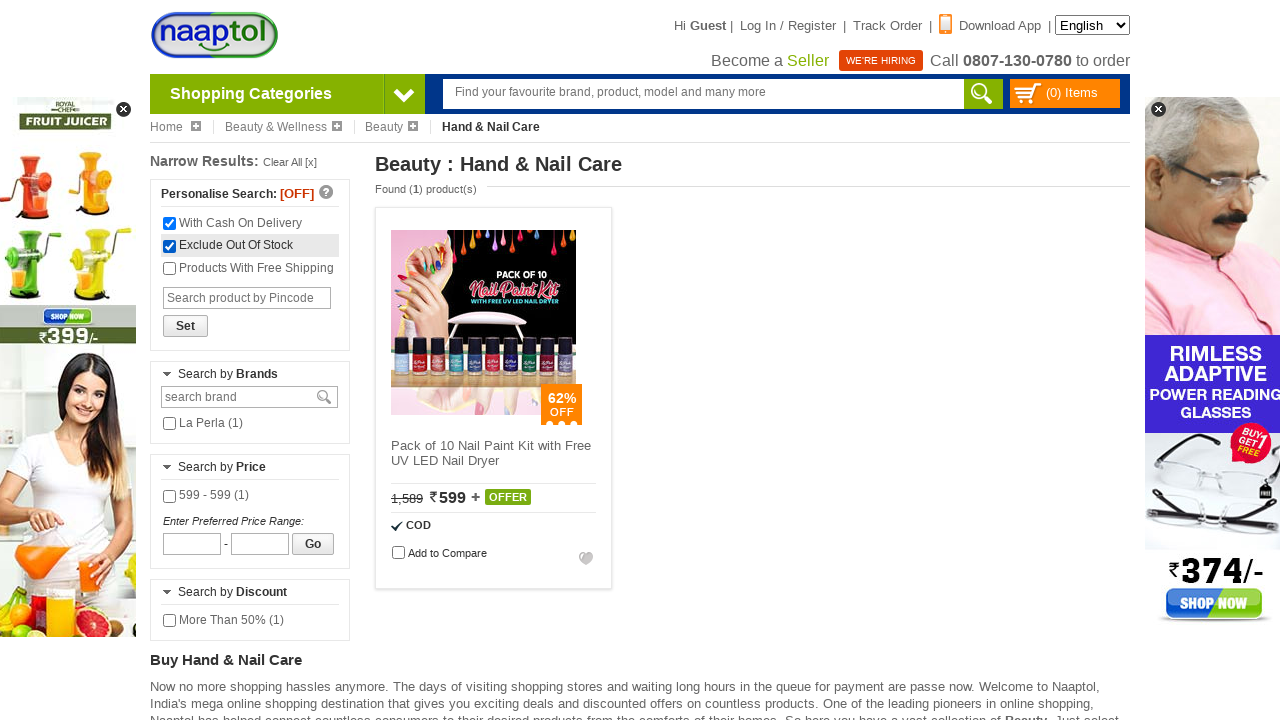

Waited for page to update after excluding out of stock items
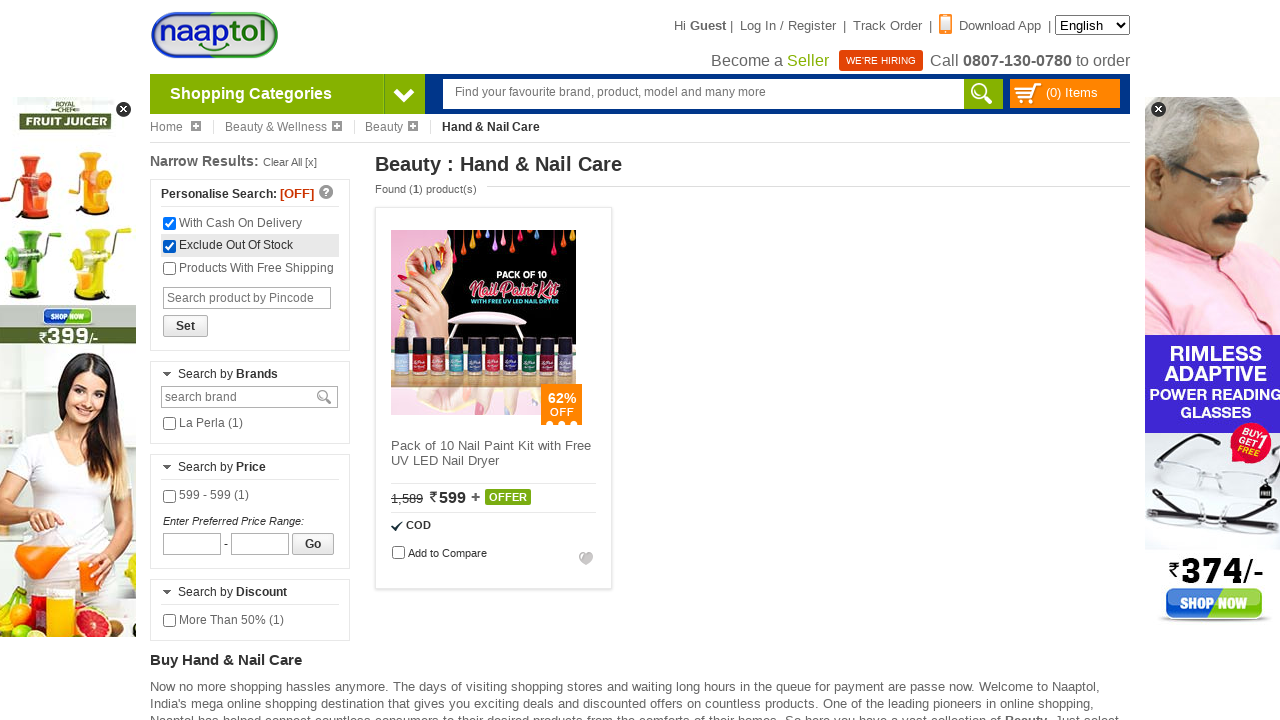

Clicked apply/set button to apply filters at (186, 326) on (//a[@class='button_1'])[1]
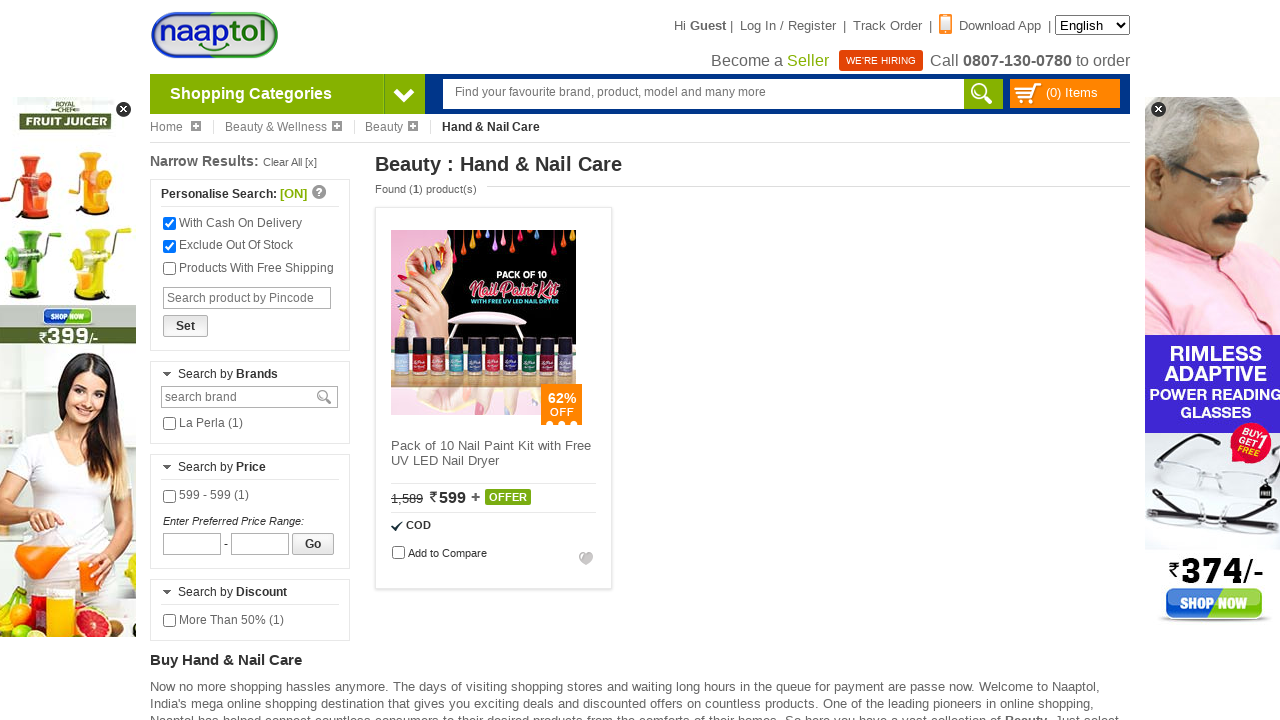

Verified catalog header is displayed after filters applied
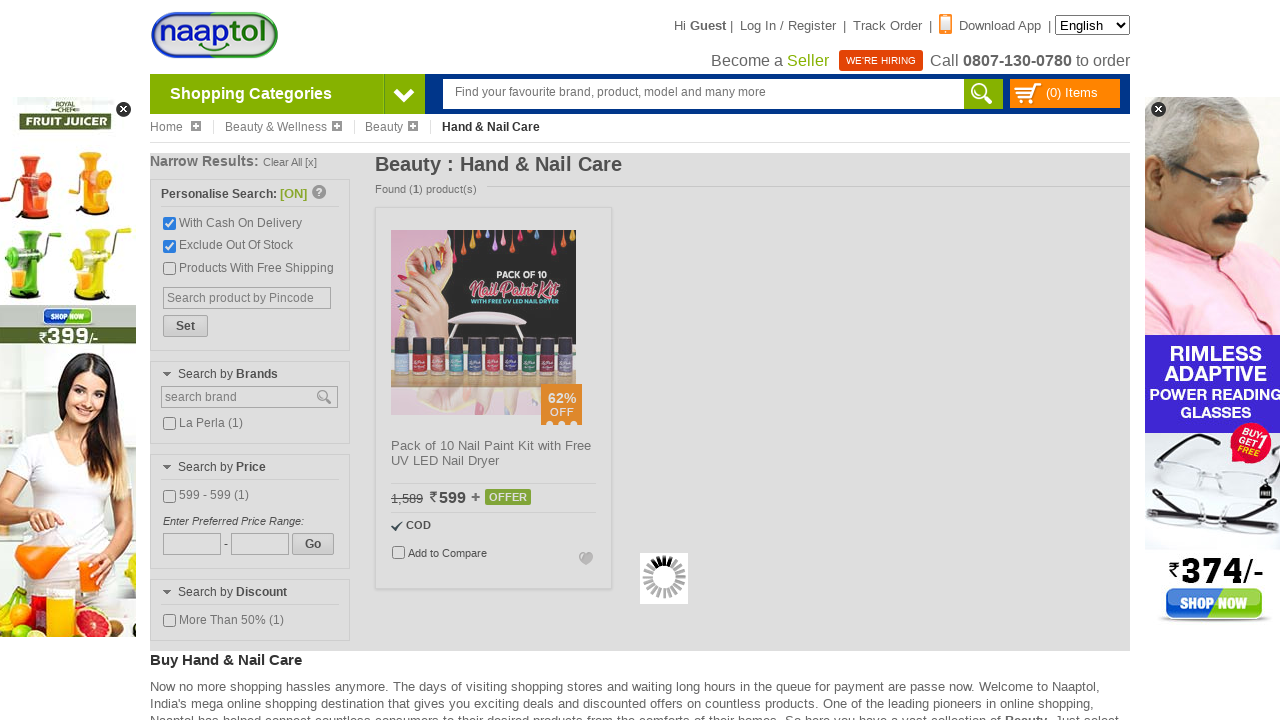

Waited for filters to fully load
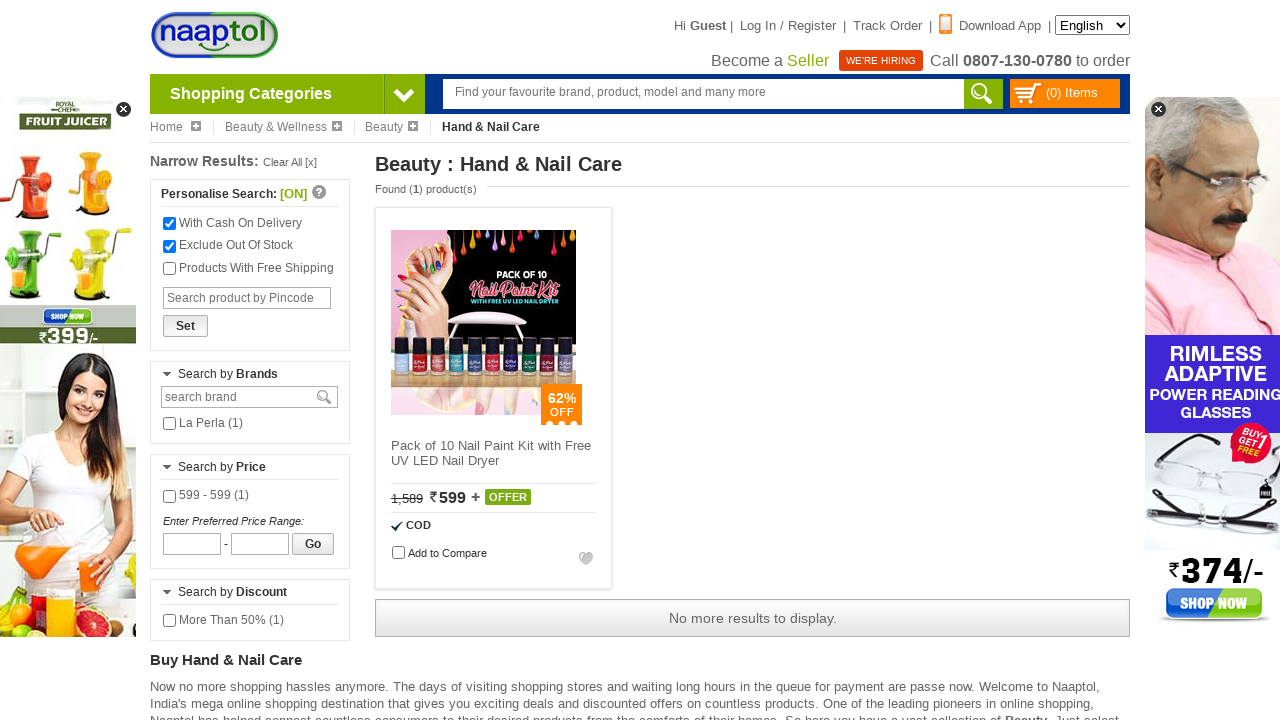

Clicked discount filter checkbox at (170, 620) on #discountFilterBox1
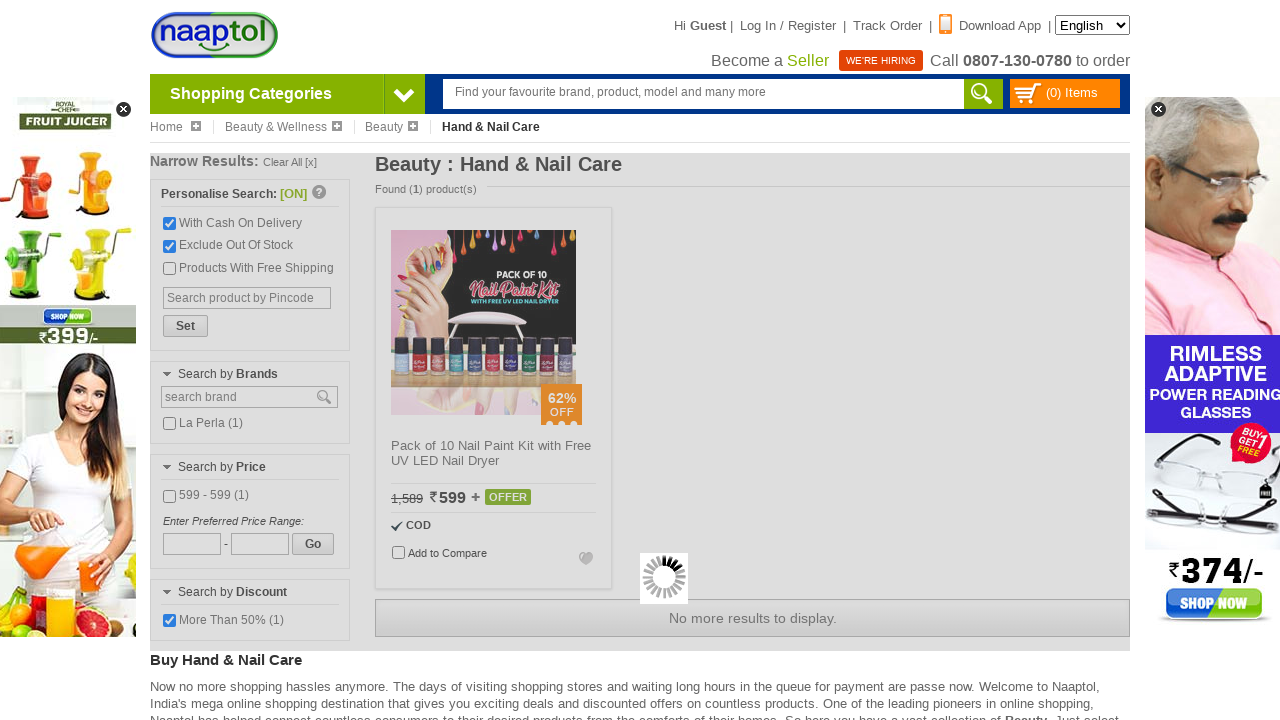

Clicked on 'Pack of 10 Nail Paint Kit with Free UV LED Nail Dryer' product link at (491, 490) on a:has-text('Pack of 10 Nail Paint Kit with Free UV LED Nail Dryer')
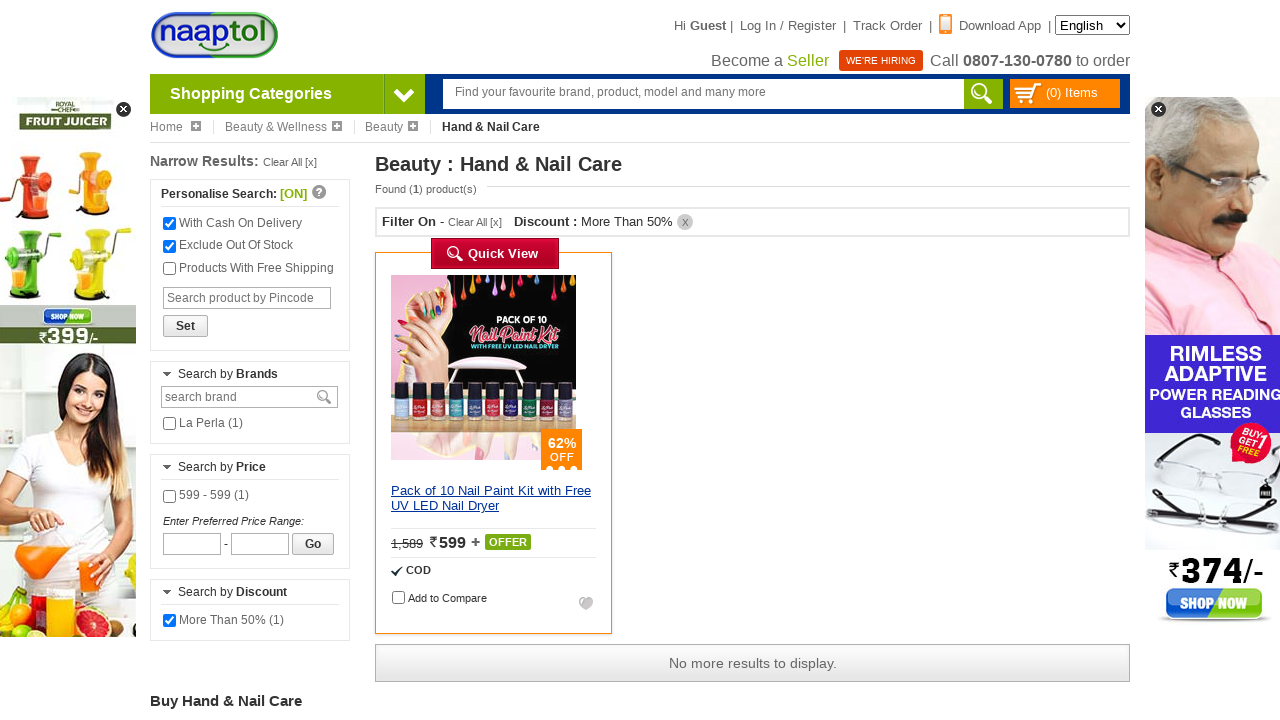

New product page opened in a new tab
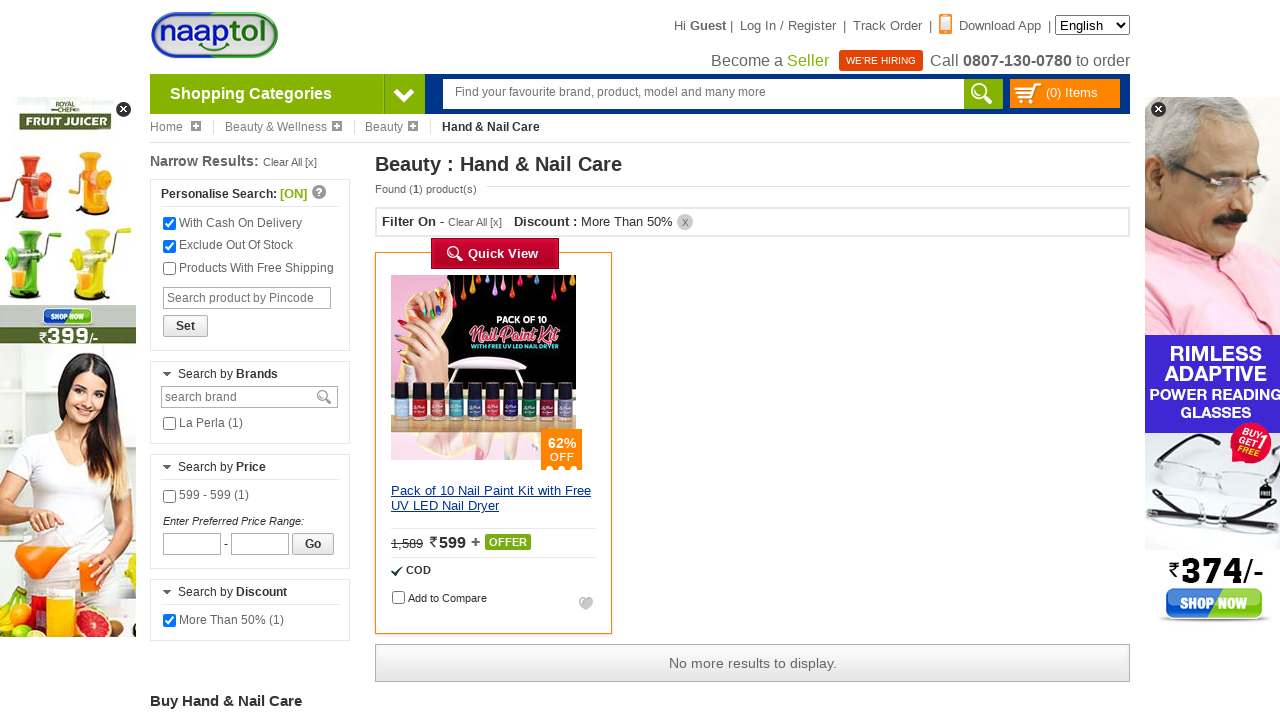

Waited for product page to fully load
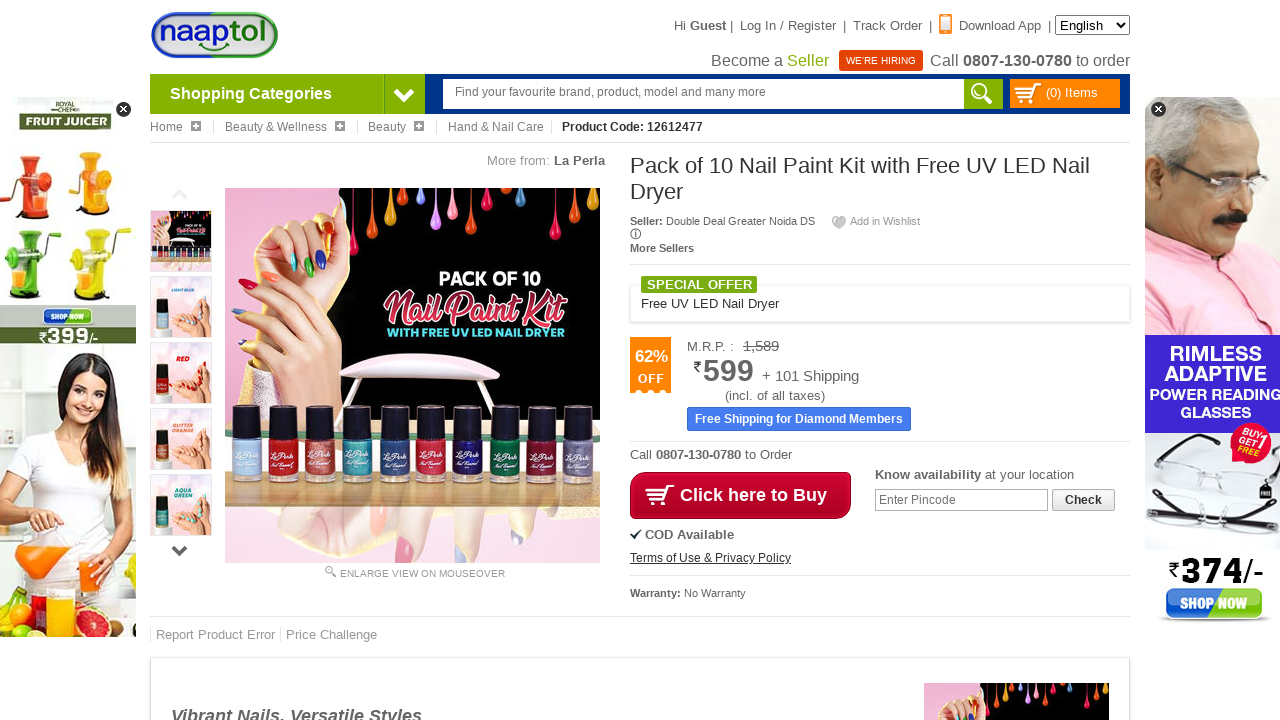

Clicked add to cart button on product page at (740, 496) on [class='red_button icon chat']
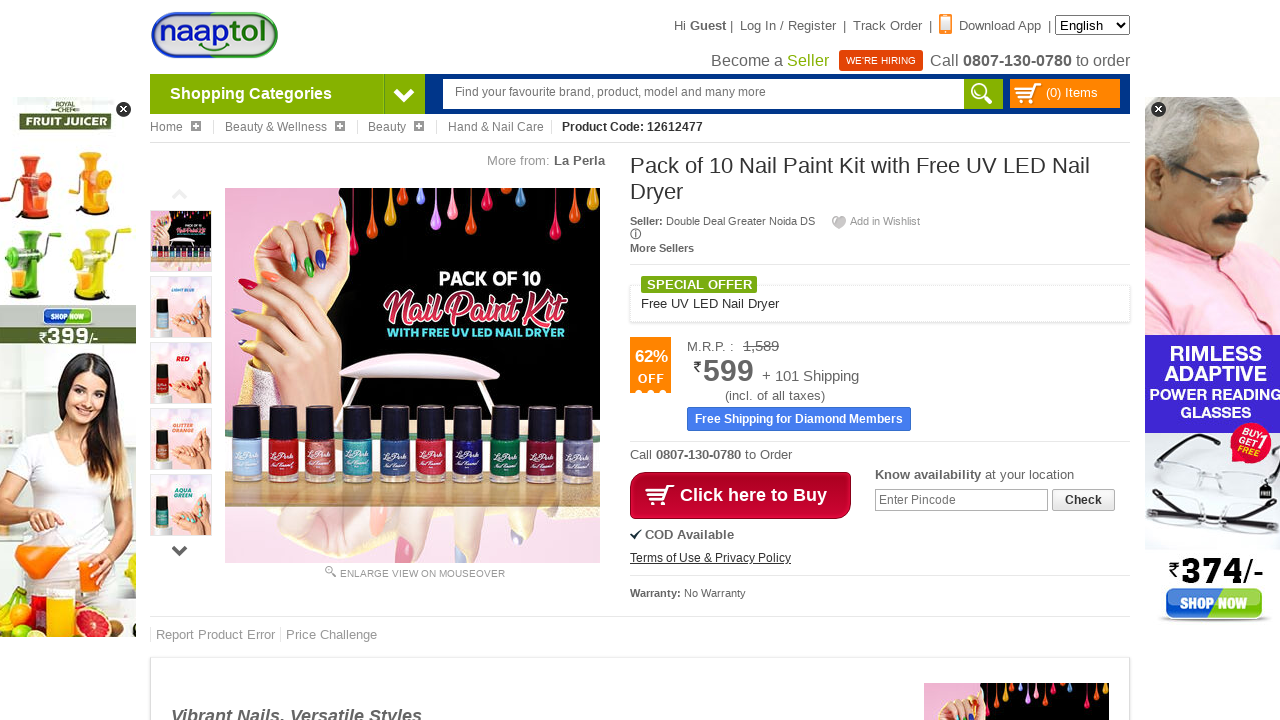

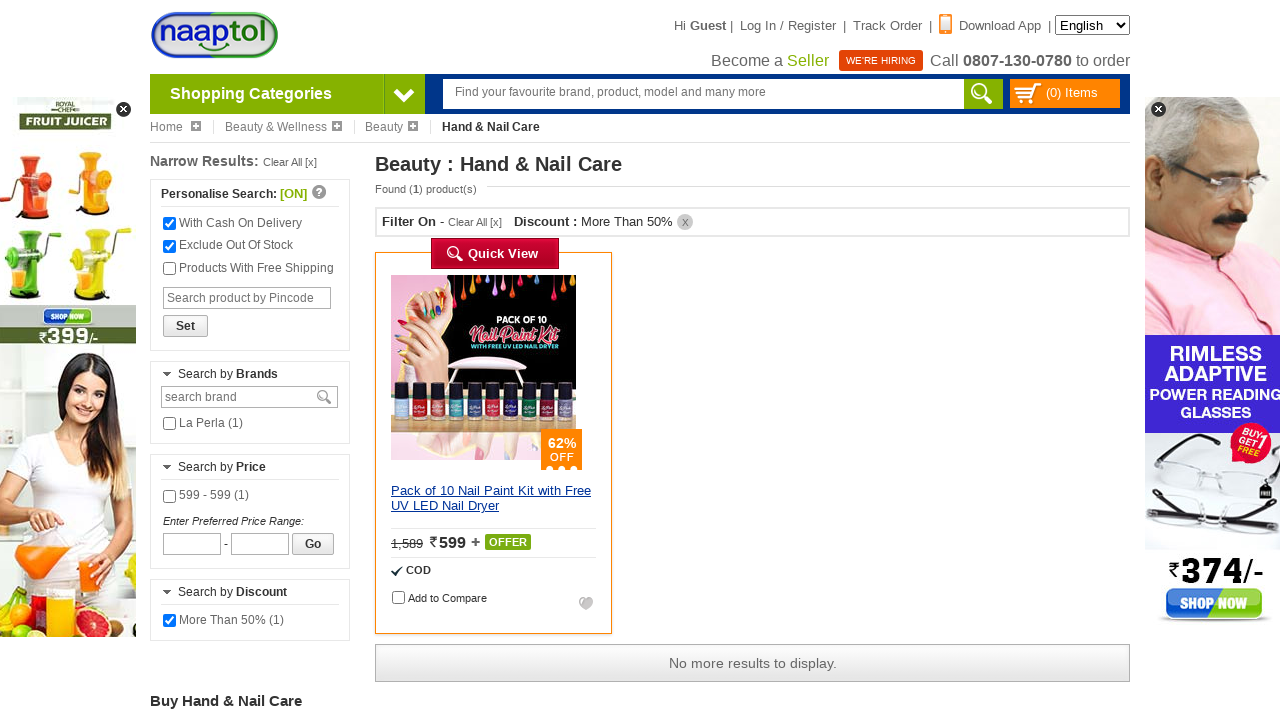